Waits for price to reach $100, clicks book button, solves a math problem, and submits the answer

Starting URL: https://suninjuly.github.io/explicit_wait2.html

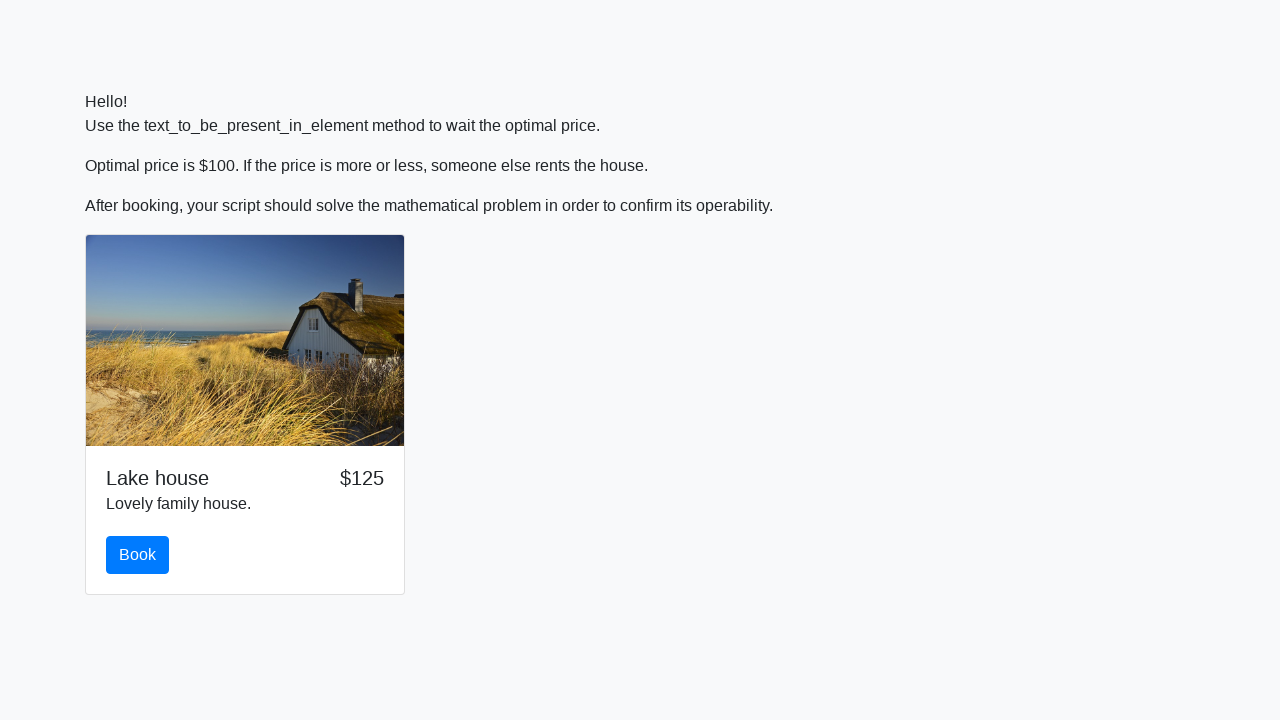

Waited for price to reach $100
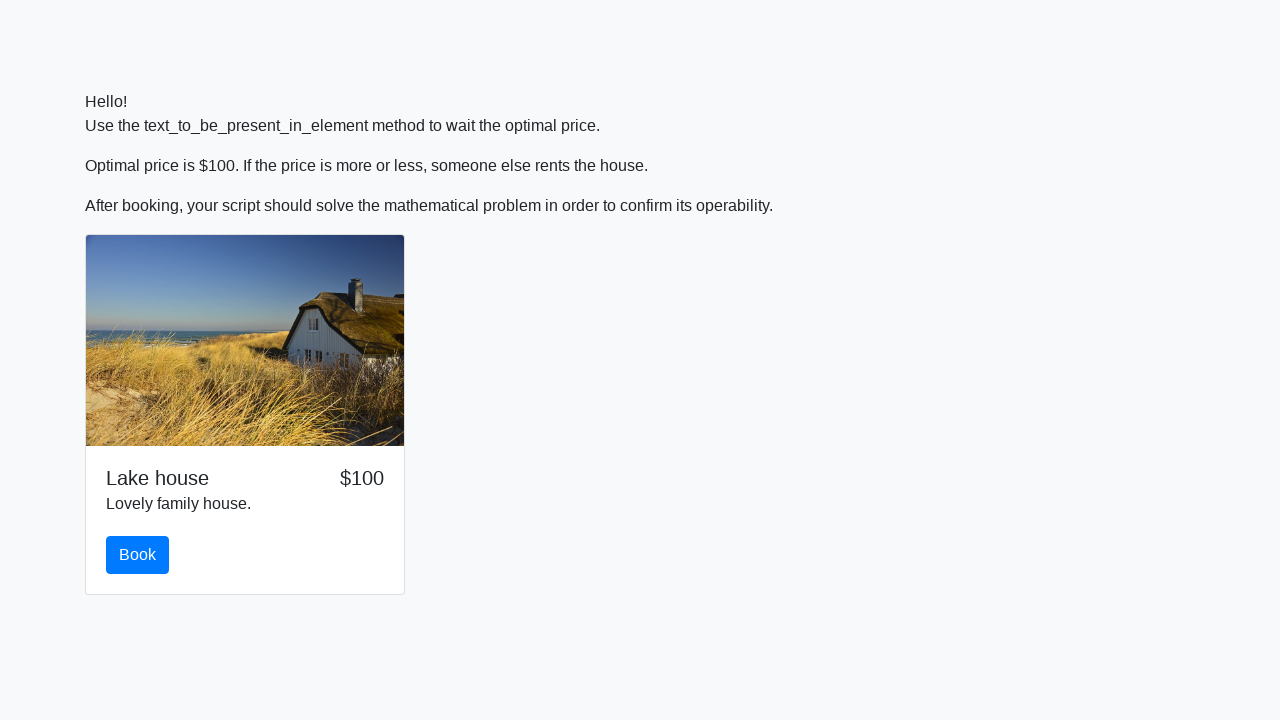

Clicked book button at (138, 555) on #book
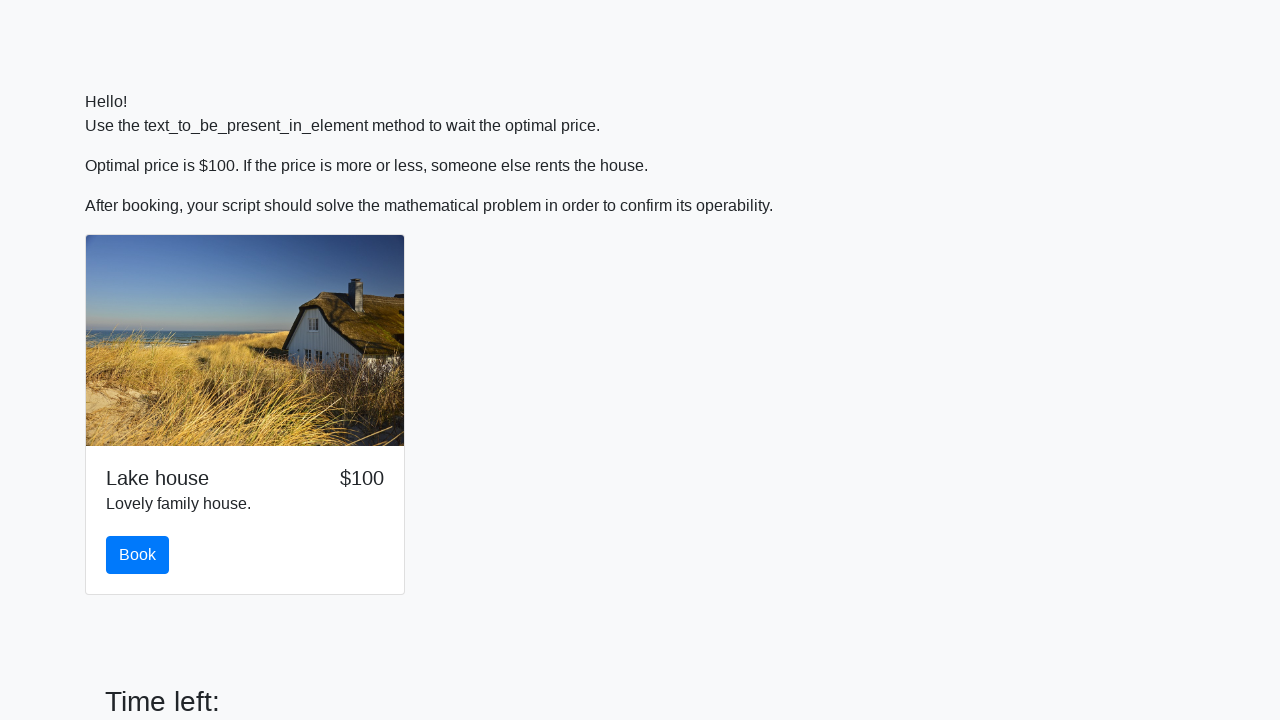

Retrieved number from input field: 968
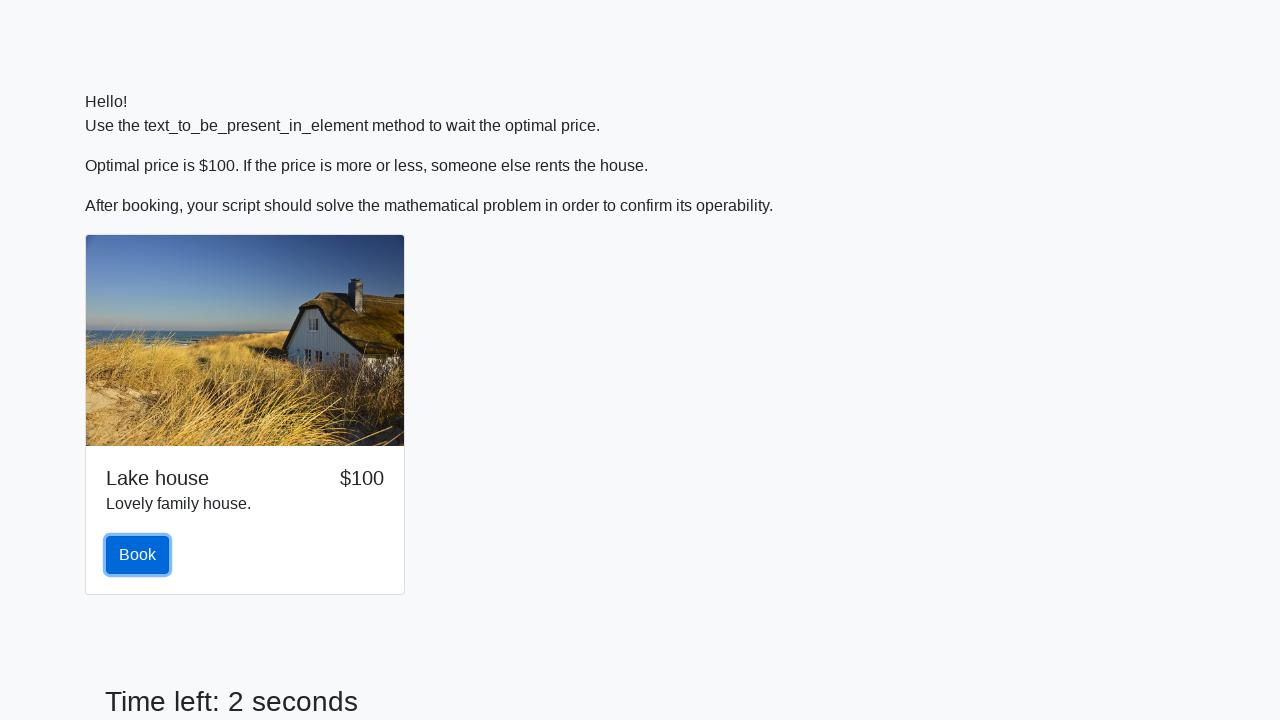

Calculated math problem result: 1.5165101920087871
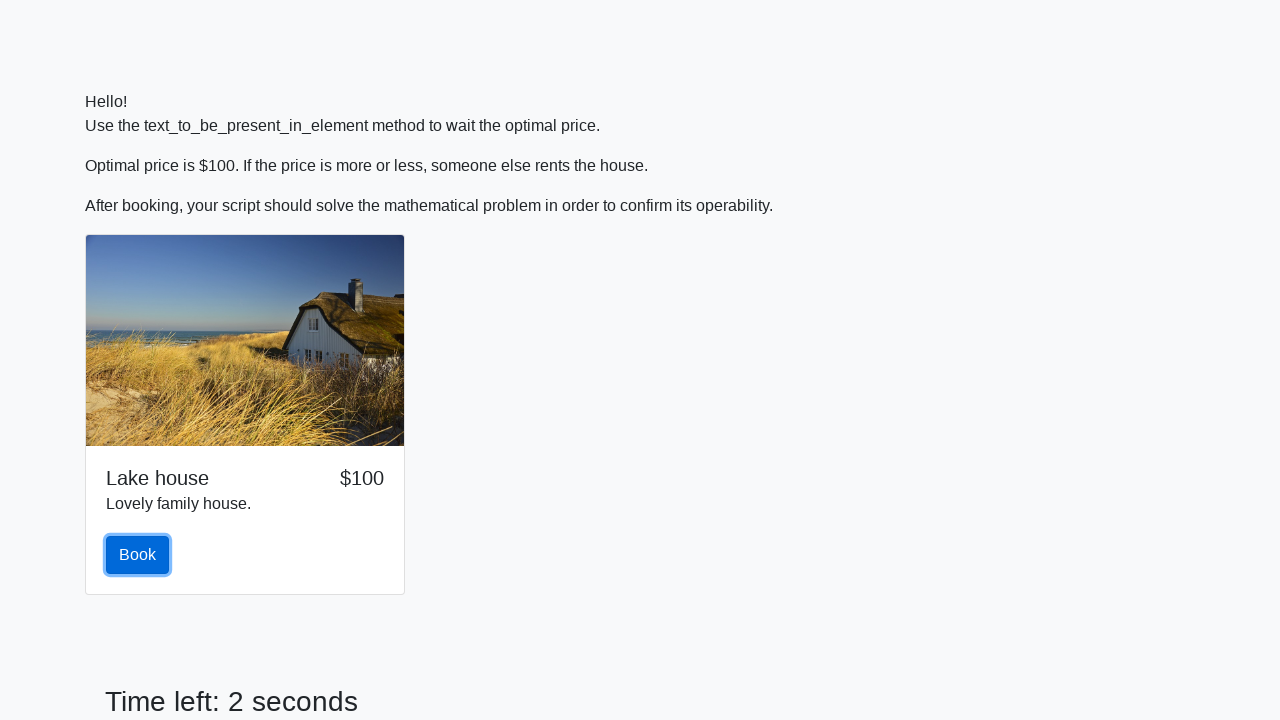

Filled answer field with calculated result on #answer
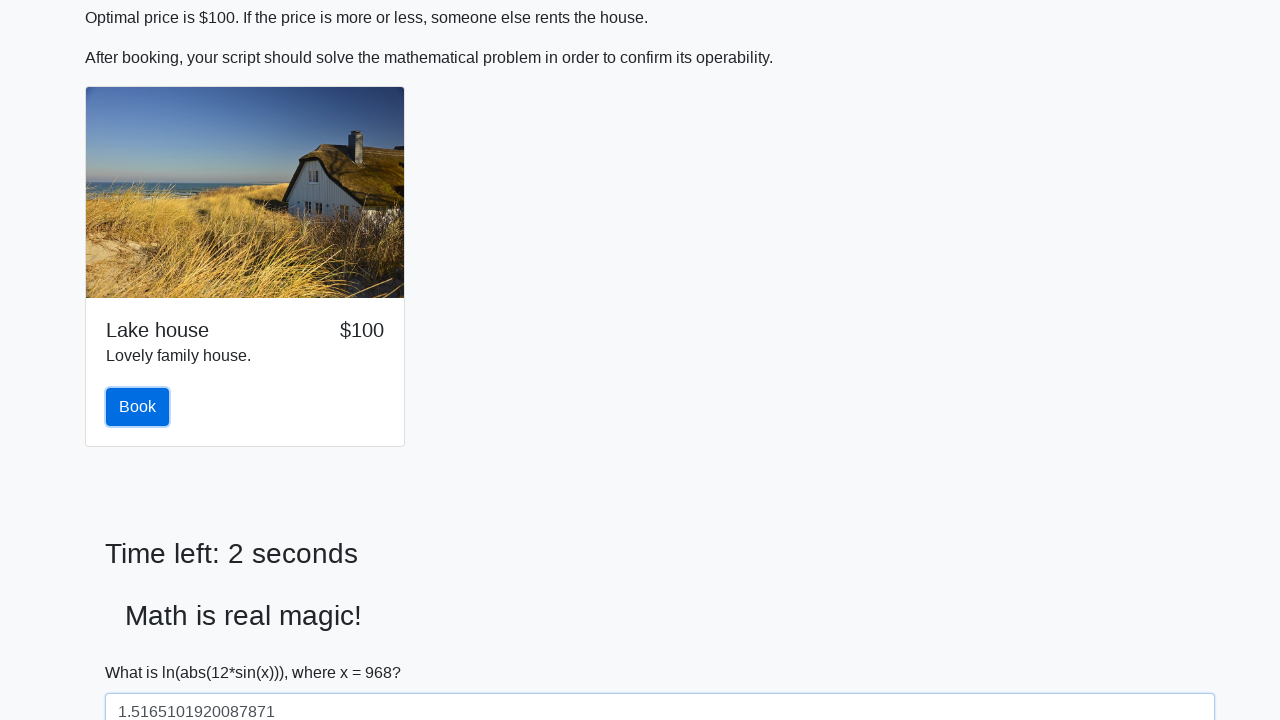

Clicked solve button at (143, 651) on #solve
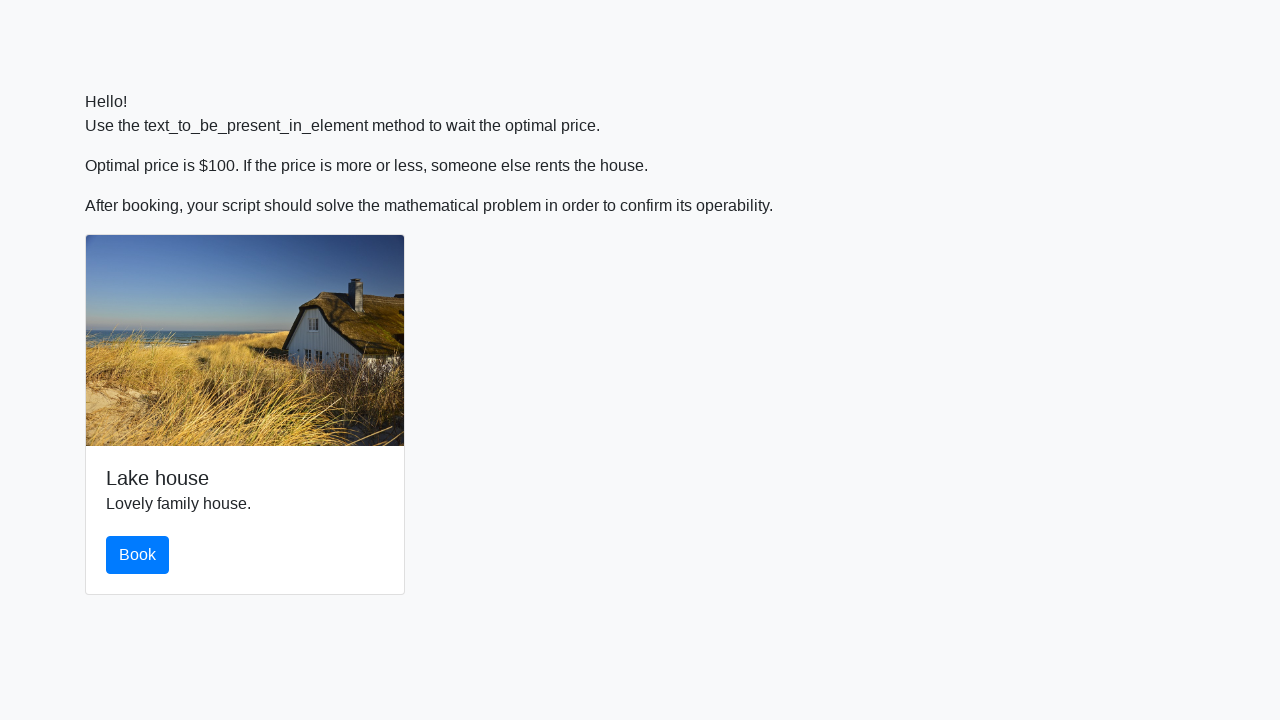

Alert dialog accepted
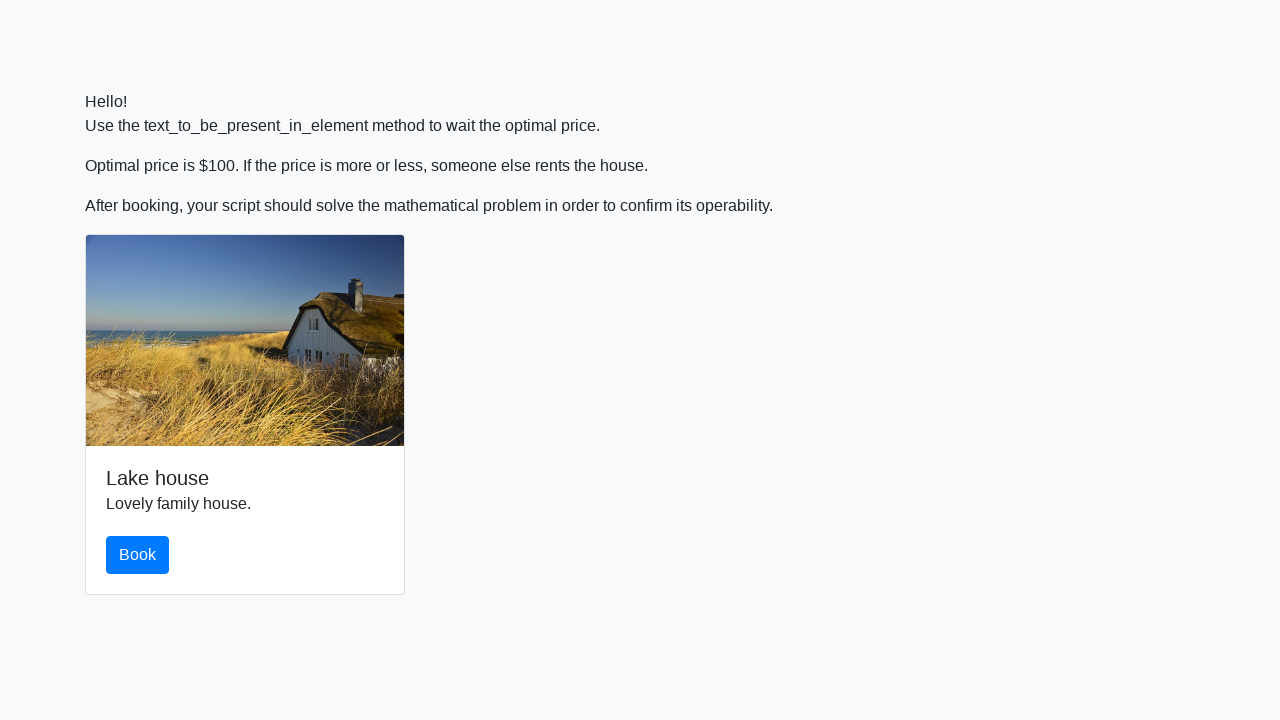

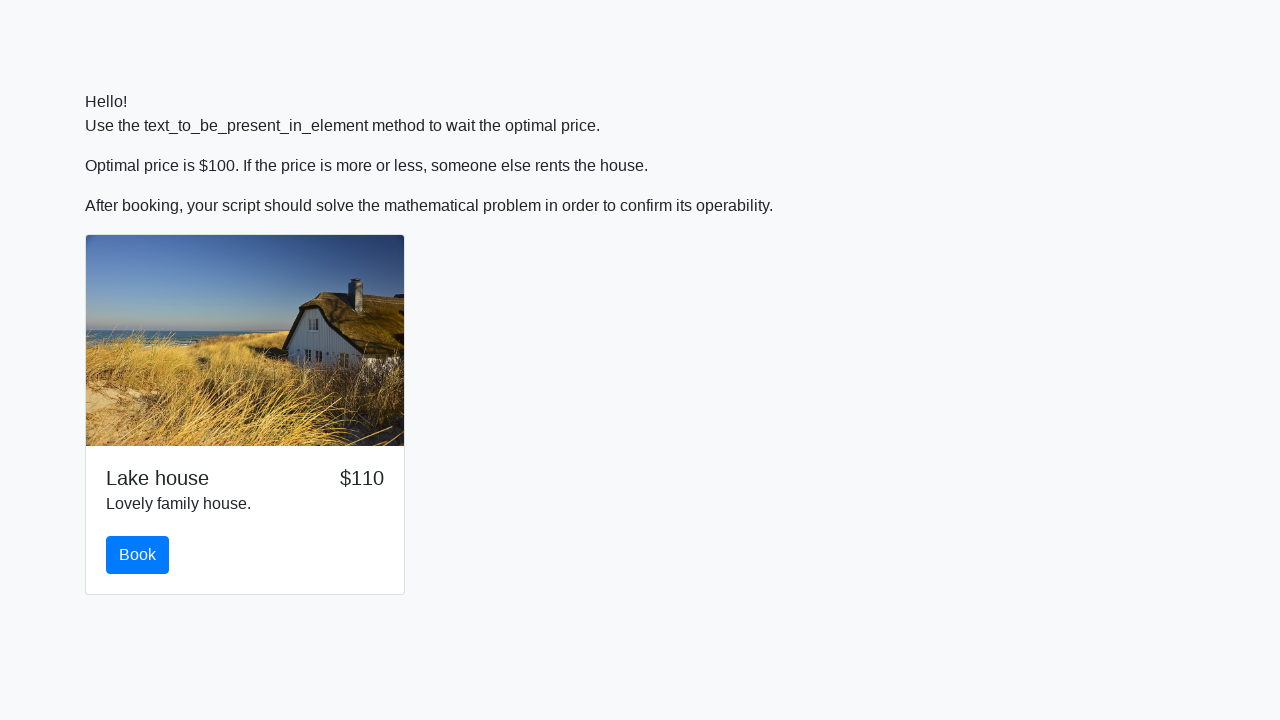